Tests autocomplete suggestion feature by typing "ind" and selecting from suggestions using keyboard navigation

Starting URL: https://rahulshettyacademy.com/AutomationPractice/

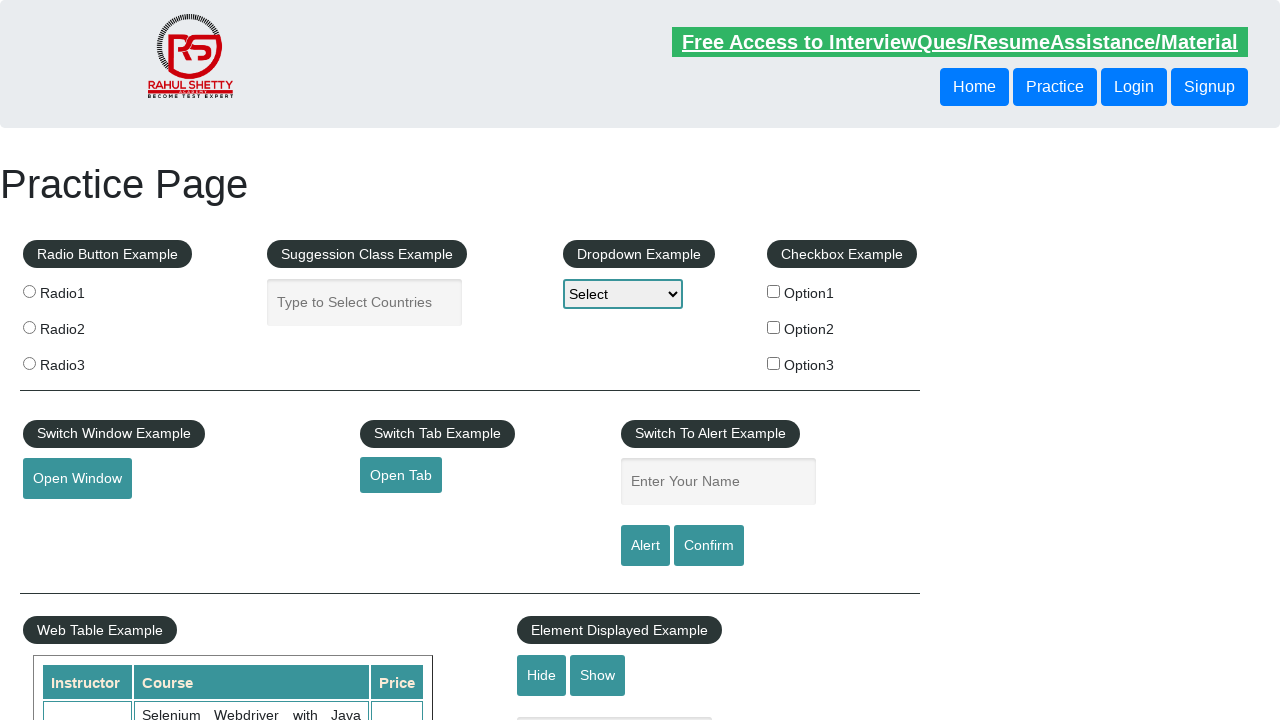

Typed 'ind' in autocomplete field on input#autocomplete
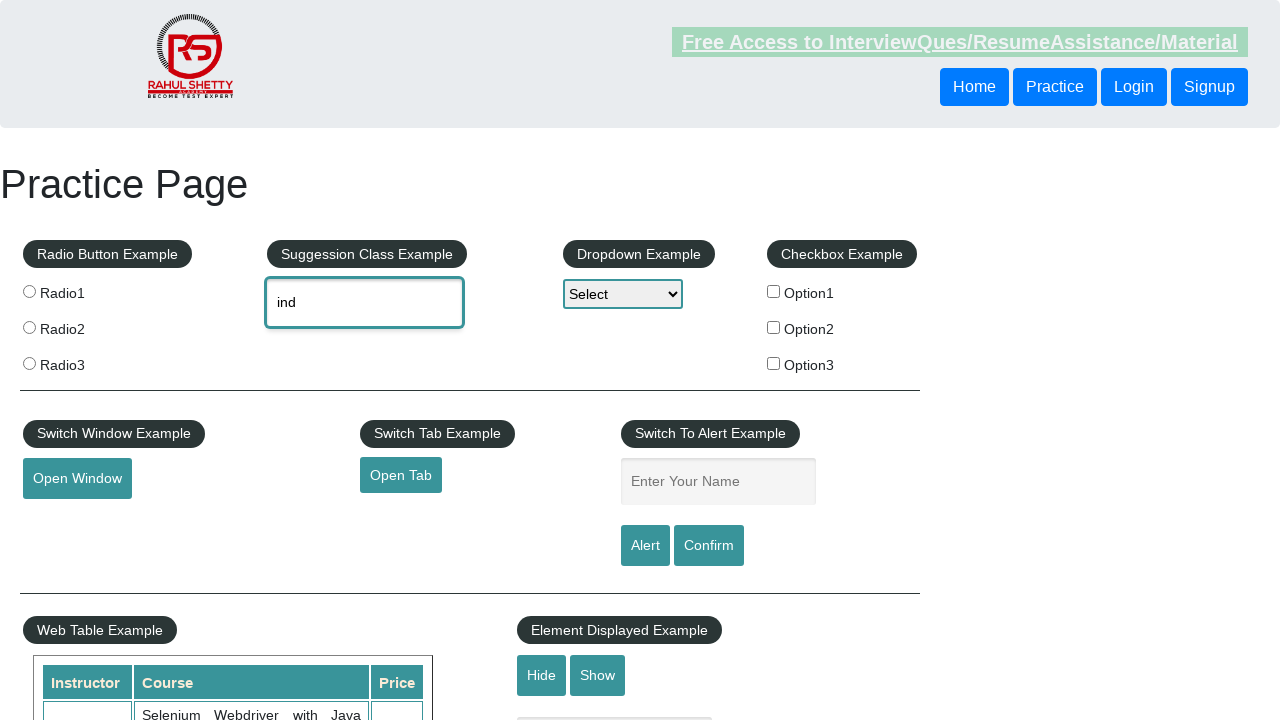

Pressed ArrowDown to navigate to first suggestion on input#autocomplete
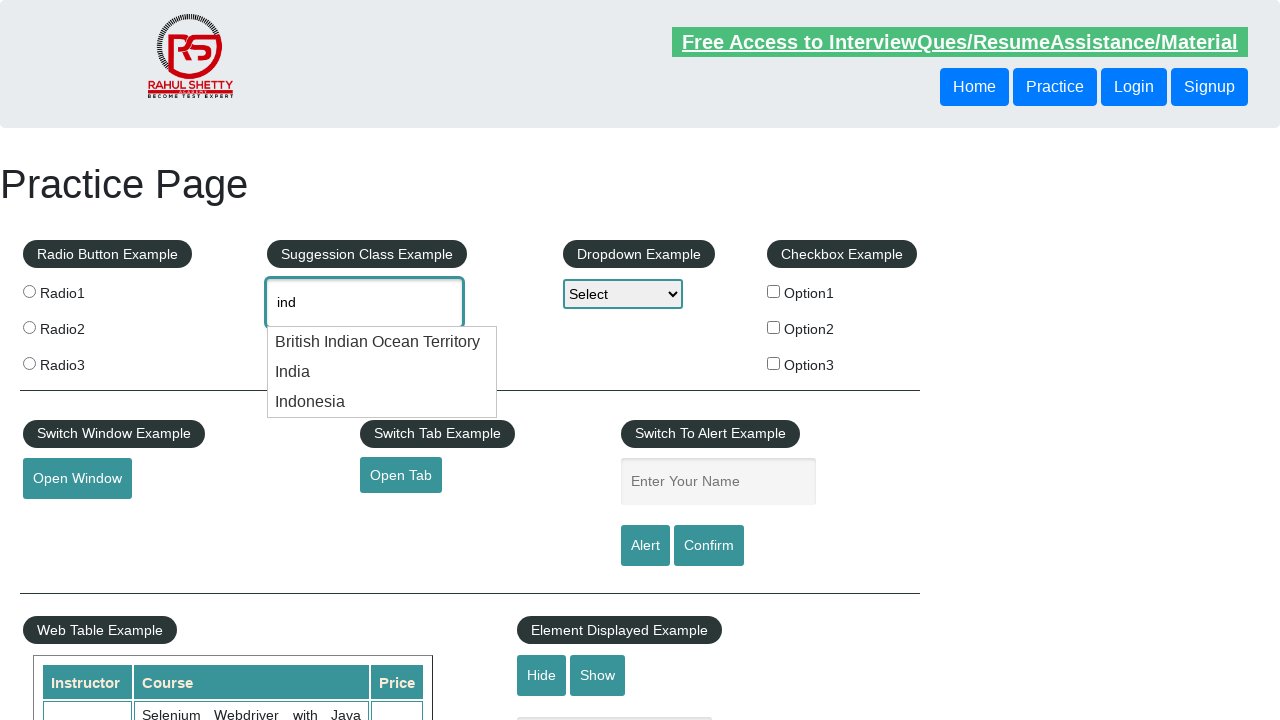

Pressed ArrowDown to navigate to second suggestion on input#autocomplete
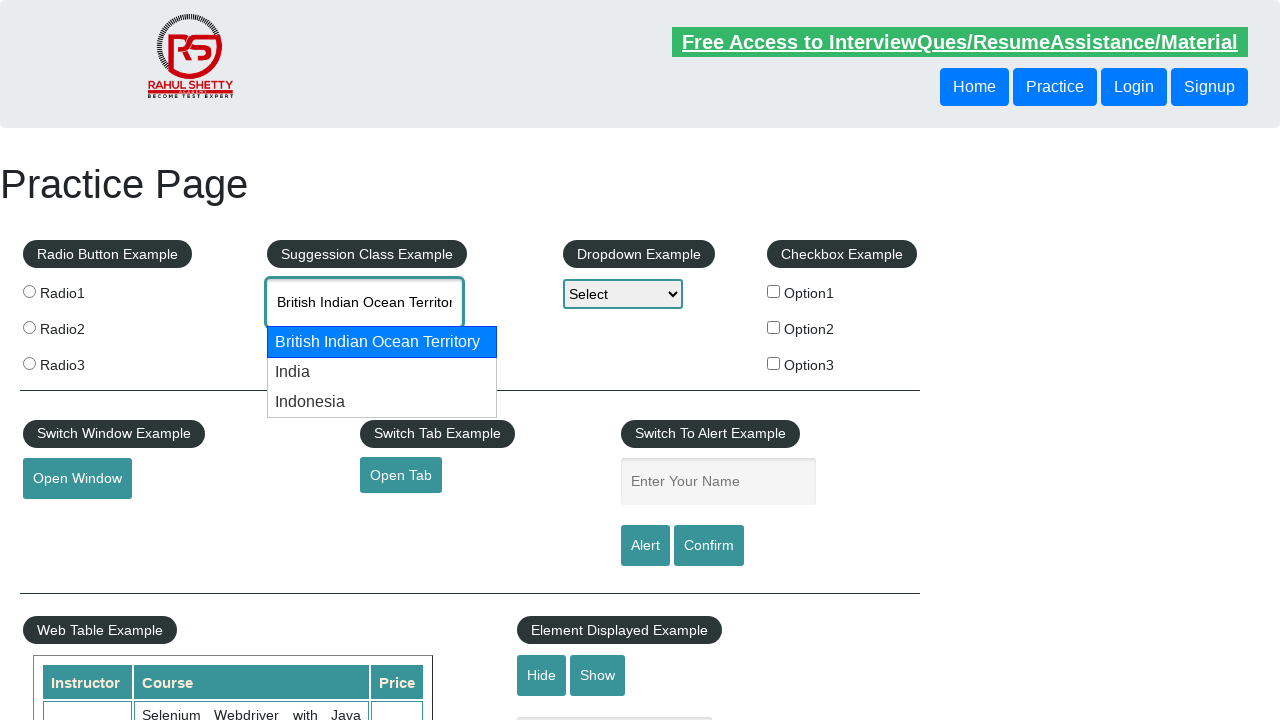

Pressed Enter to select the highlighted autocomplete suggestion on input#autocomplete
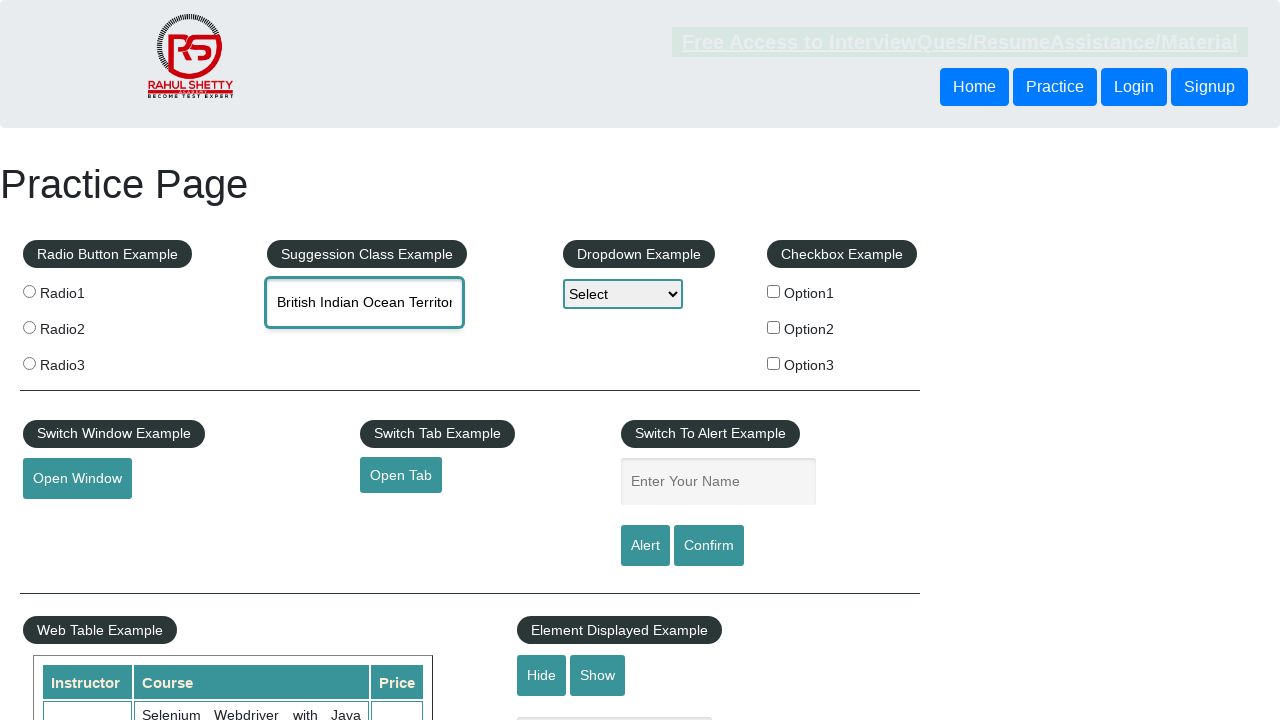

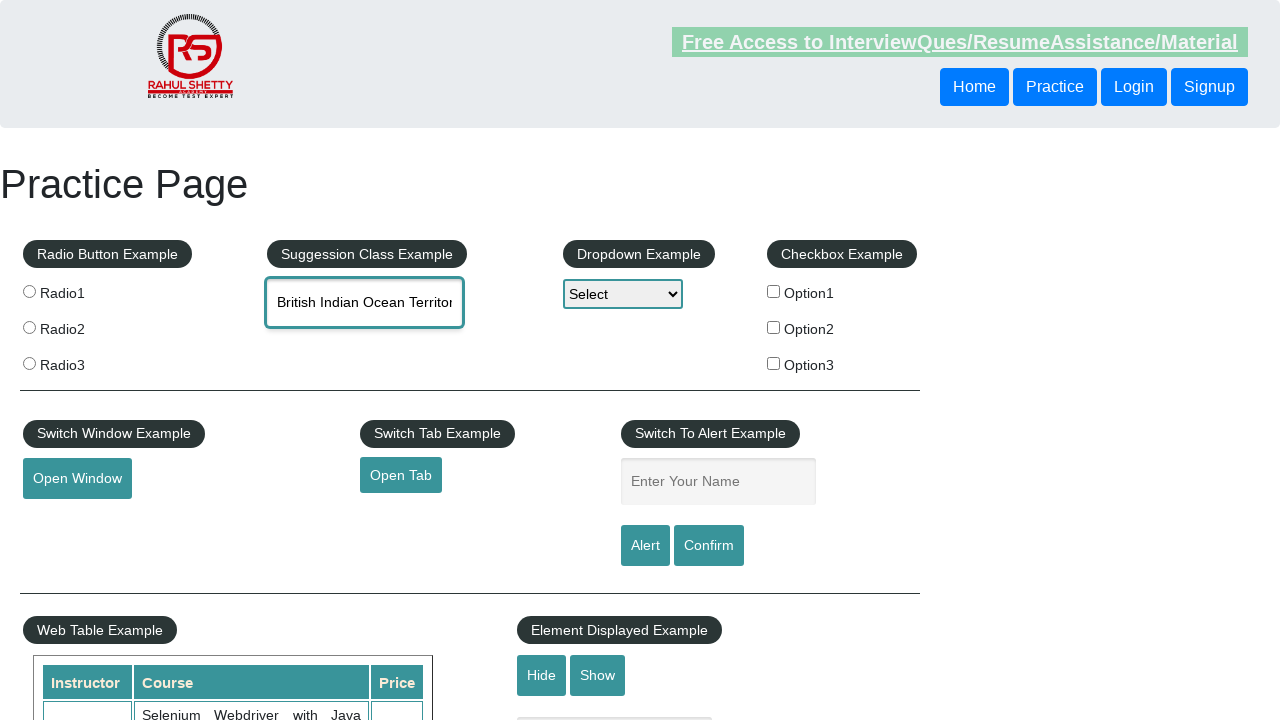